Tests a practice website by filling out a form with name, email, and phone fields, selecting a date from a date picker, and attempting a file upload.

Starting URL: https://testautomationpractice.blogspot.com/

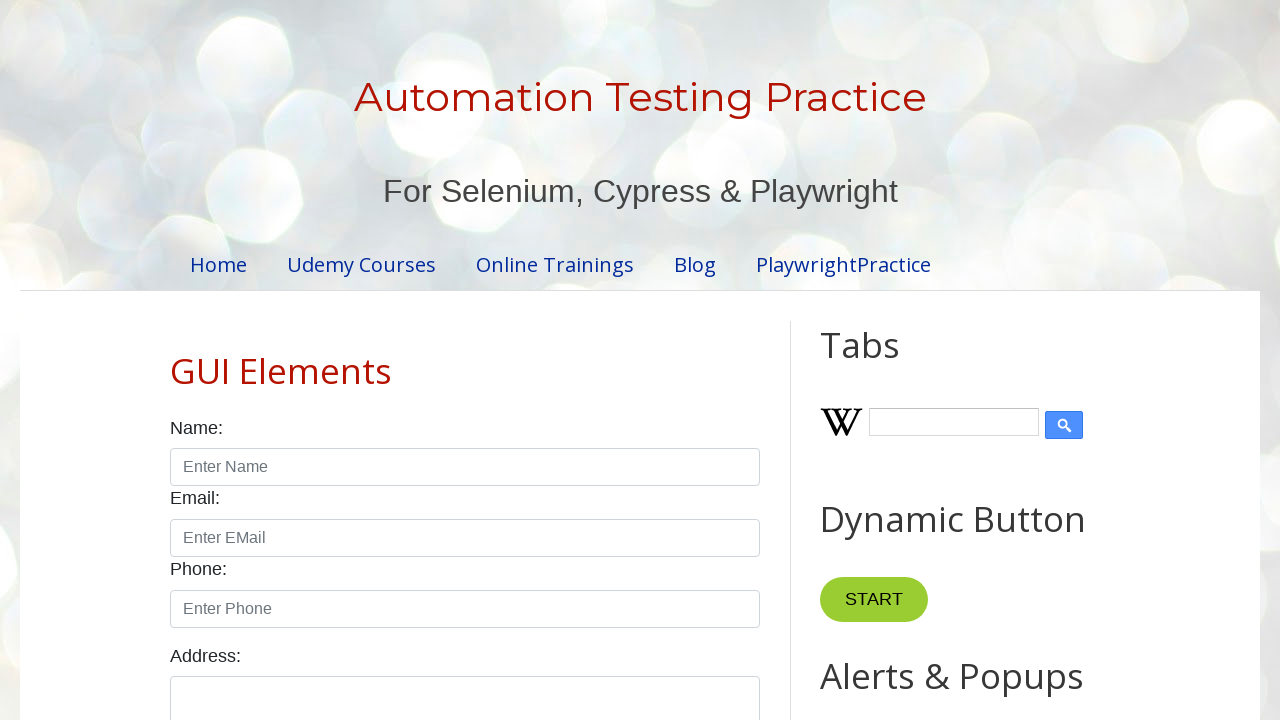

Scrolled to name field
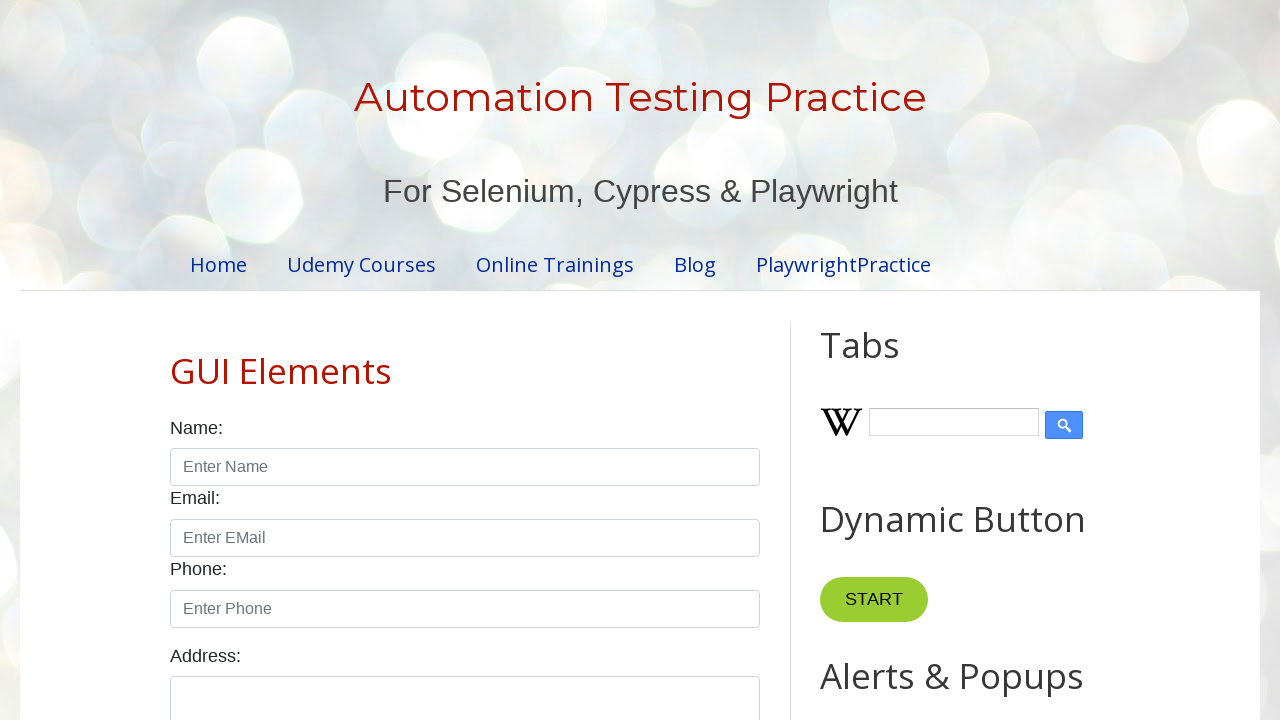

Filled name field with 'John Doe' on #name
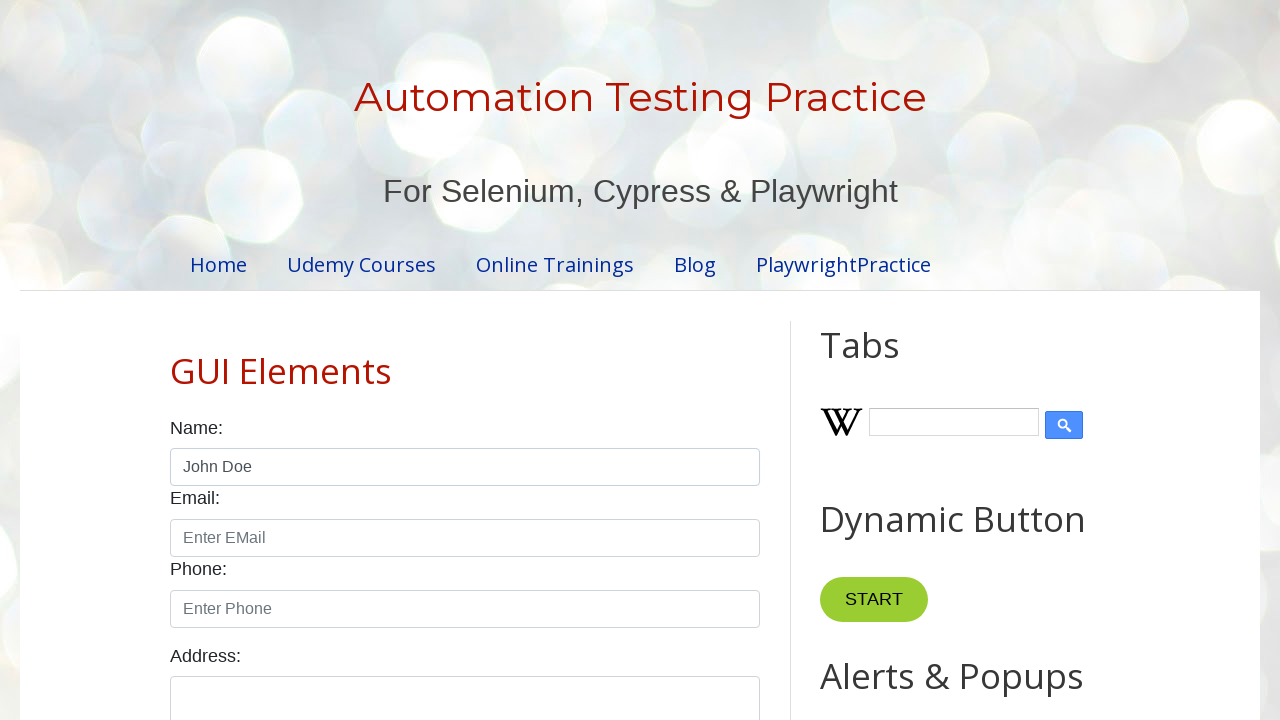

Filled email field with 'john@example.com' on #email
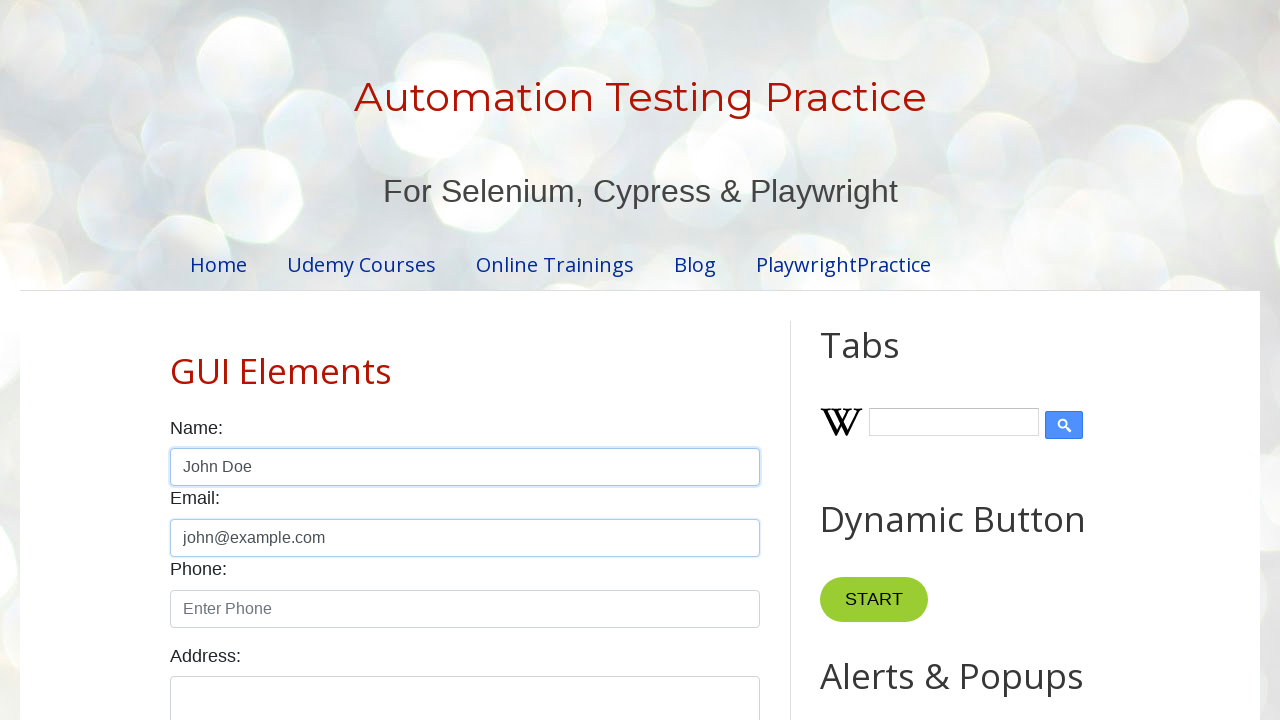

Filled phone field with '1234567890' on #phone
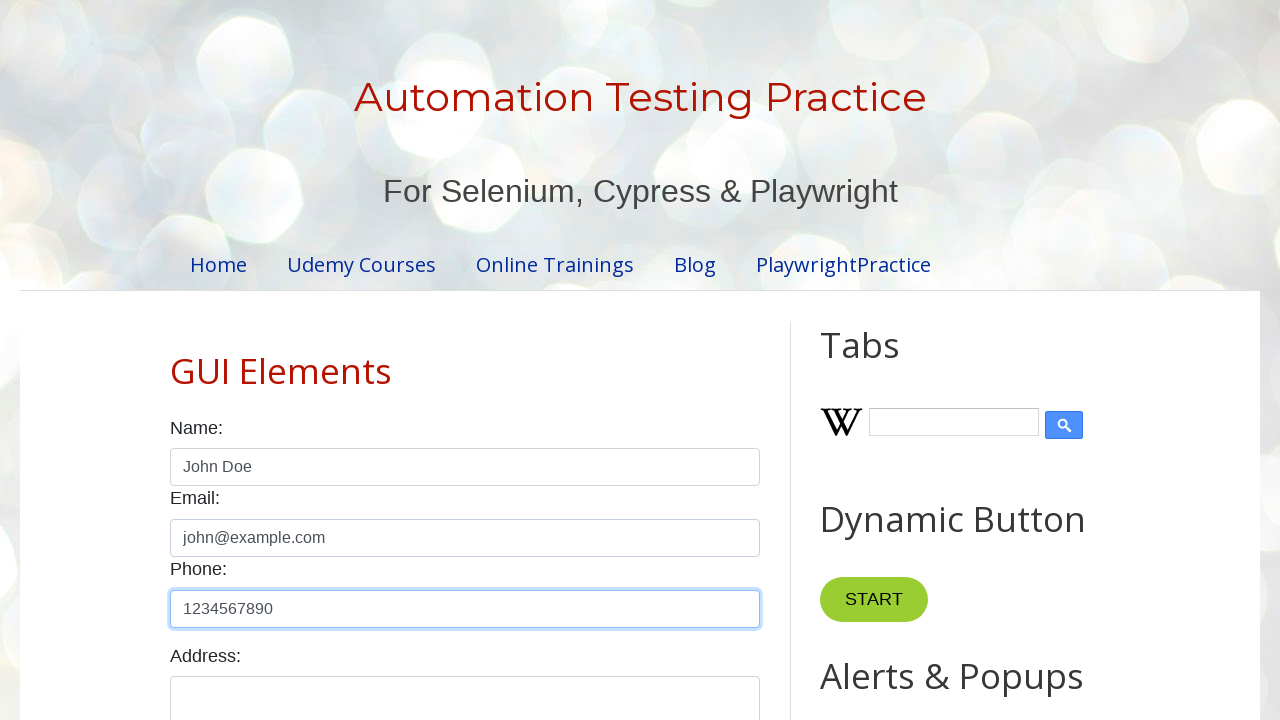

Clicked date picker to open calendar at (515, 360) on #datepicker
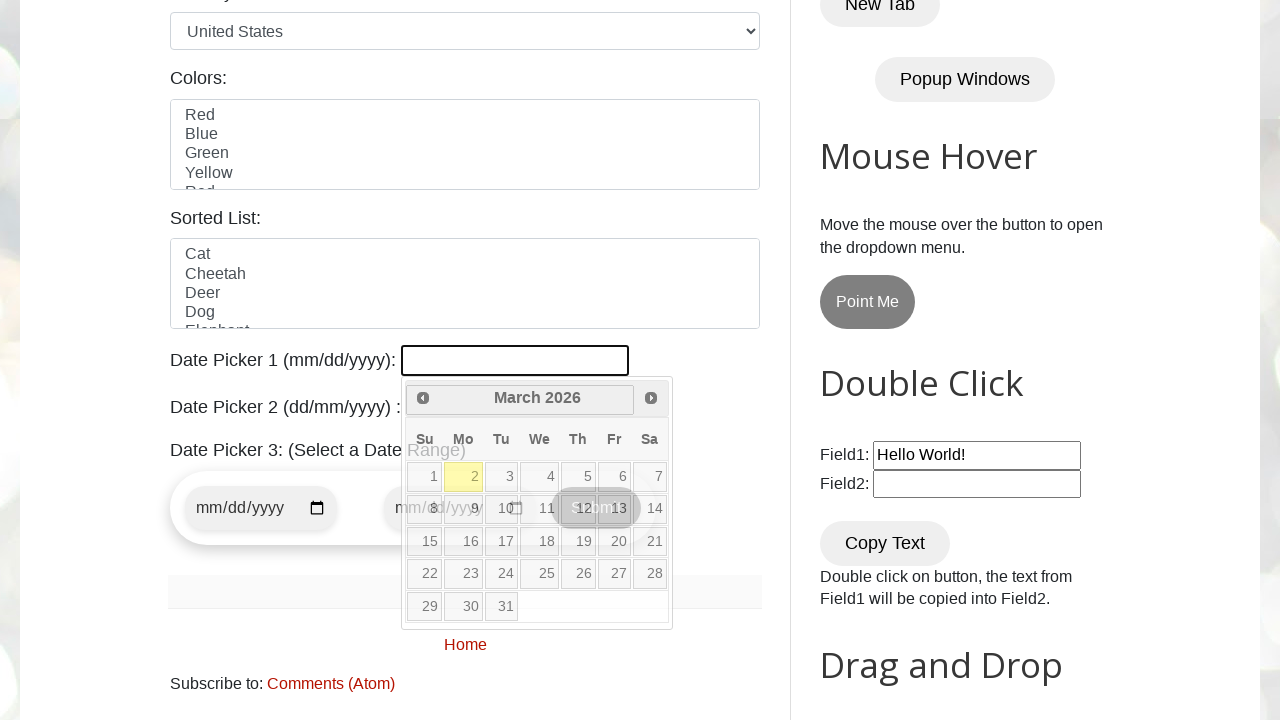

Selected date 20 from the calendar at (614, 542) on .ui-datepicker-calendar td a:text('20')
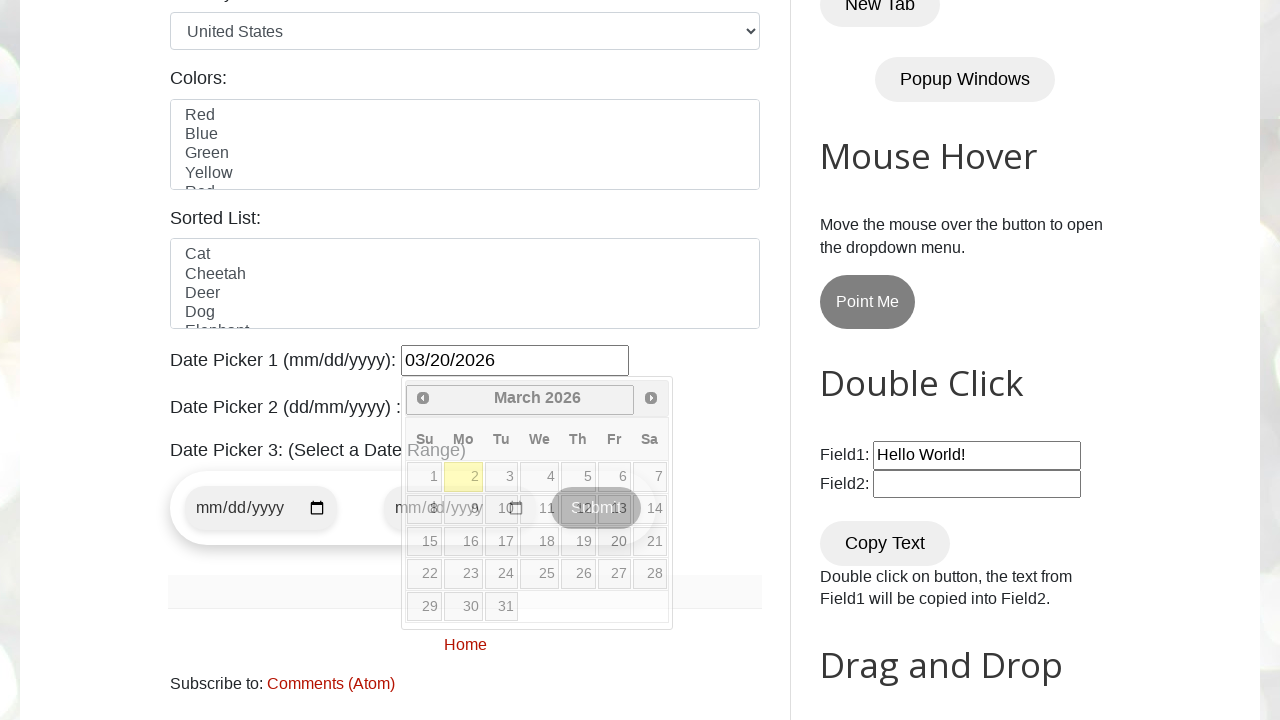

Scrolled to file upload section
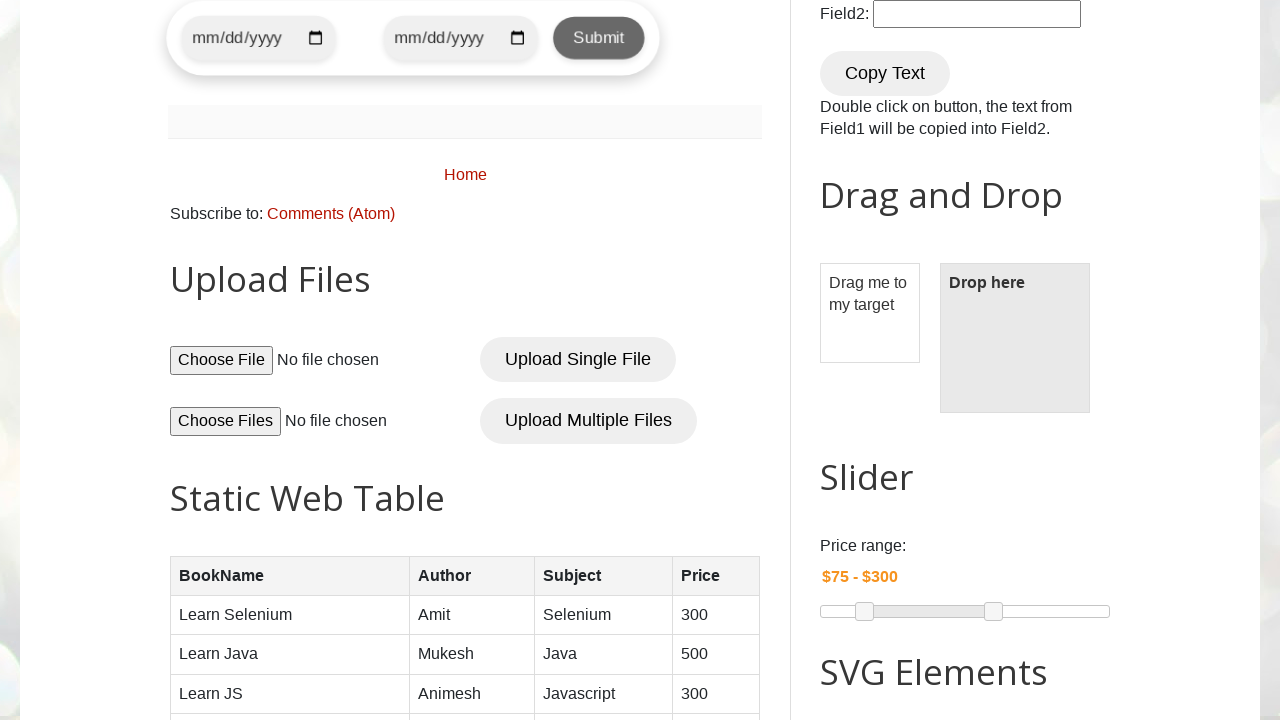

Created temporary test file for upload
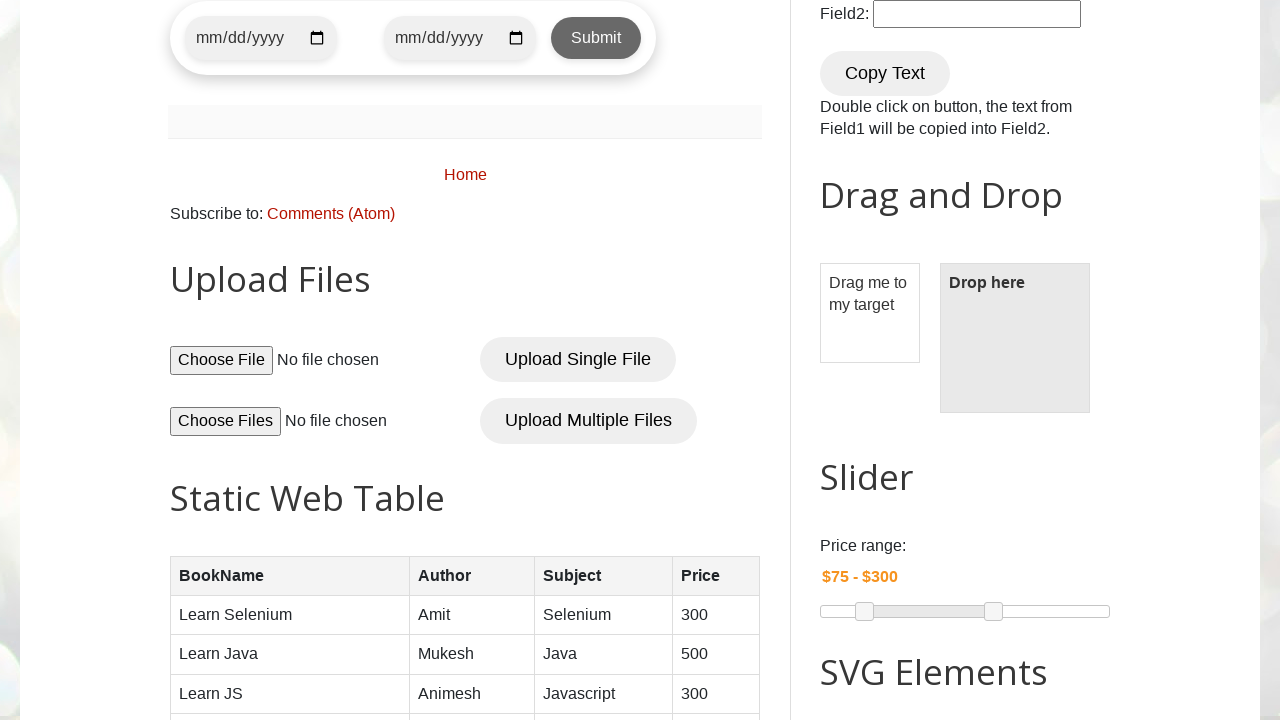

Uploaded test file to single file input
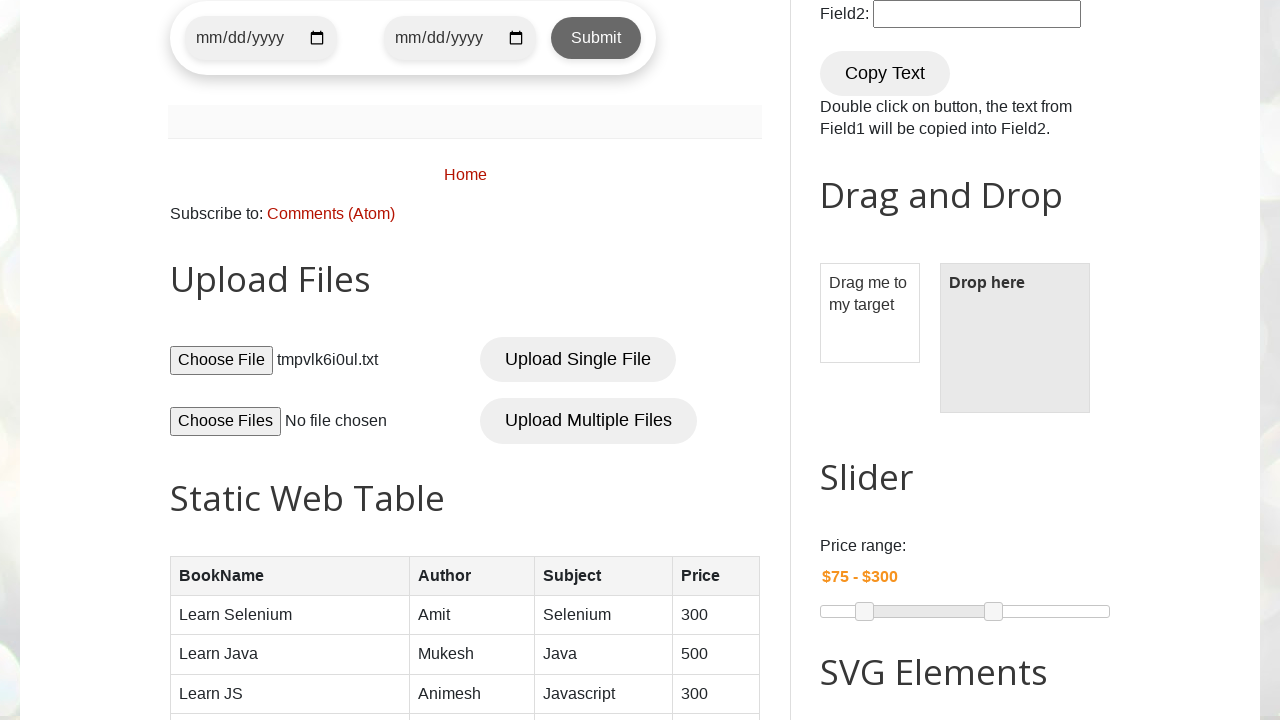

Cleaned up temporary file
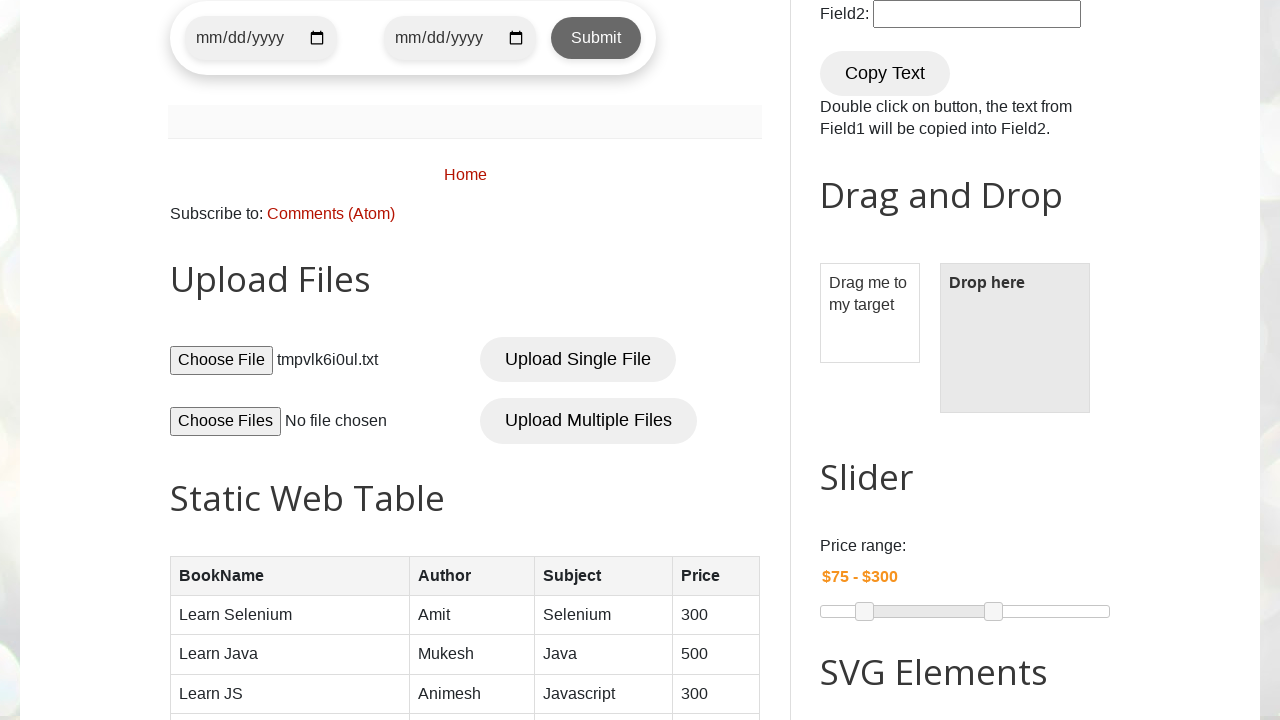

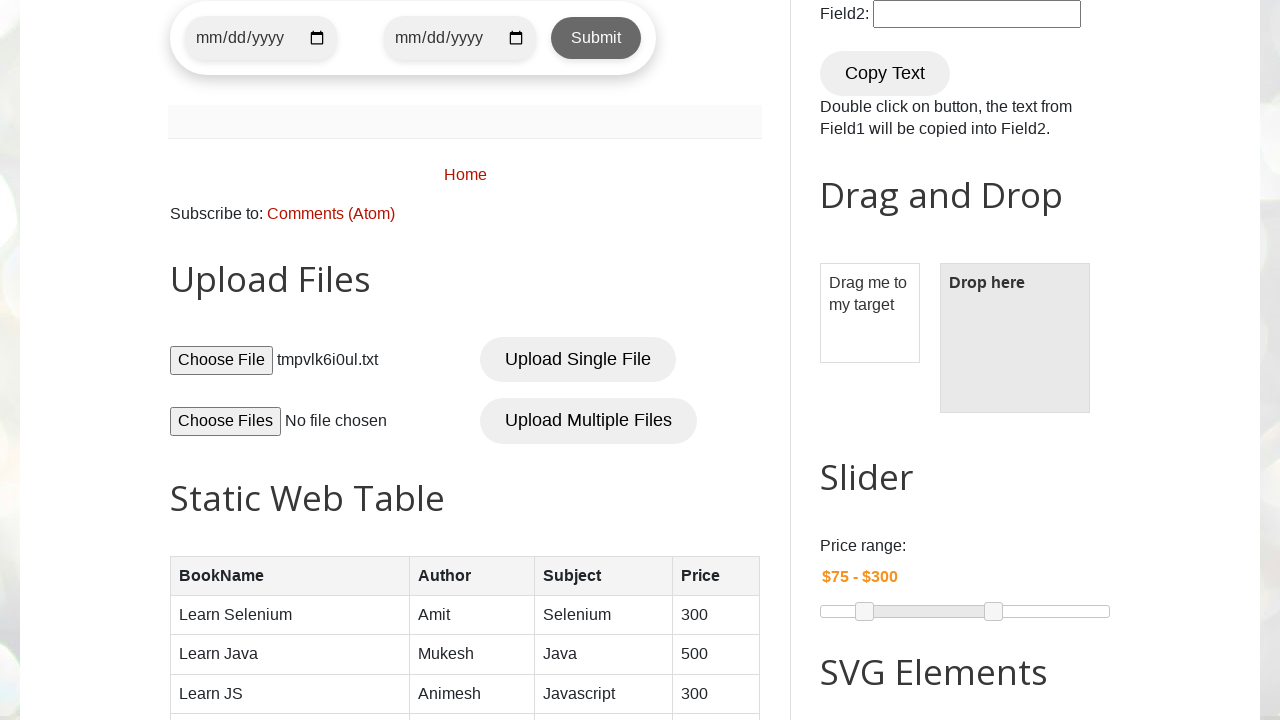